Tests the complete purchase flow on demoblaze.com by selecting a product, adding it to cart, completing checkout with customer information, and verifying the purchase confirmation message.

Starting URL: https://www.demoblaze.com

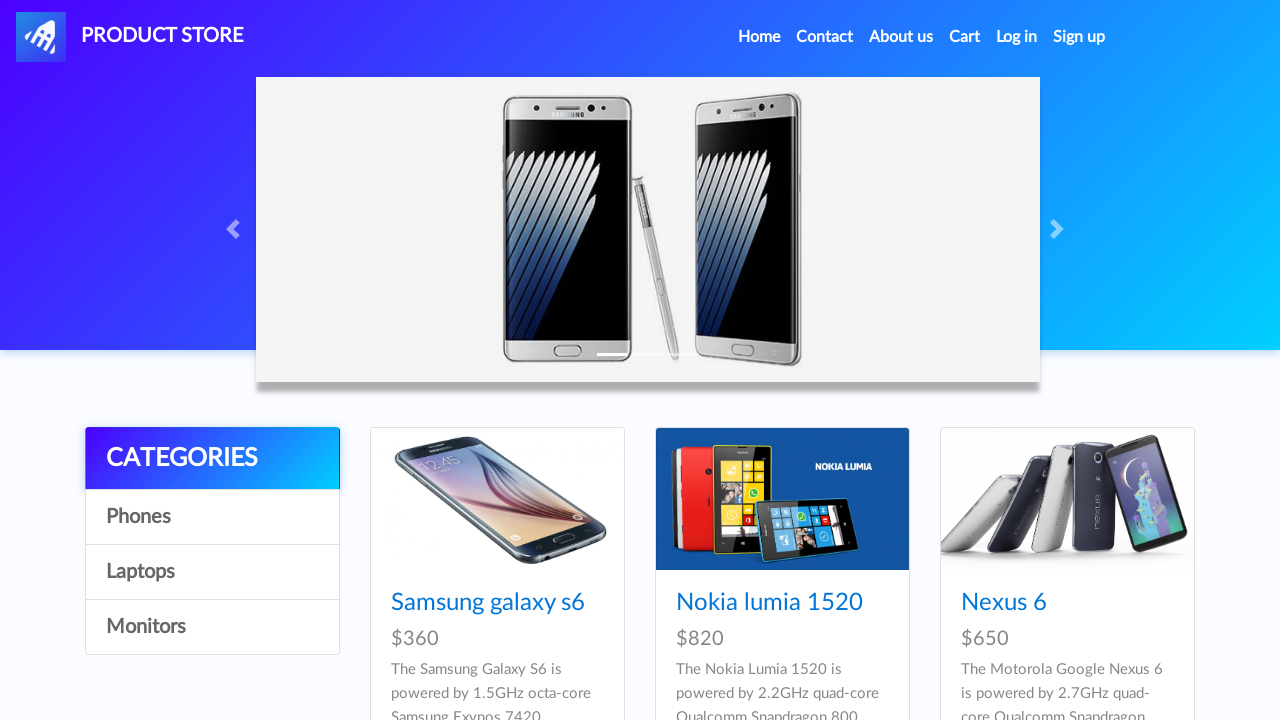

Waited for products to load on demoblaze.com
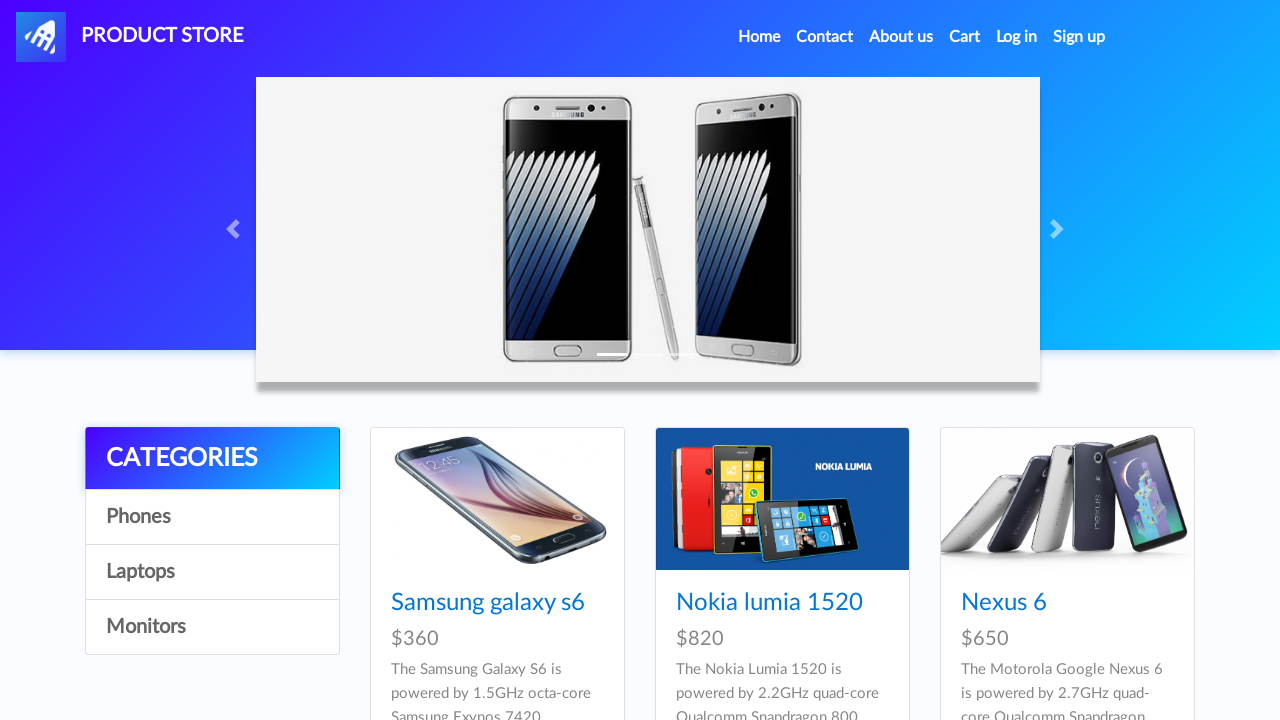

Clicked on the first product to view details at (488, 603) on .card-title a
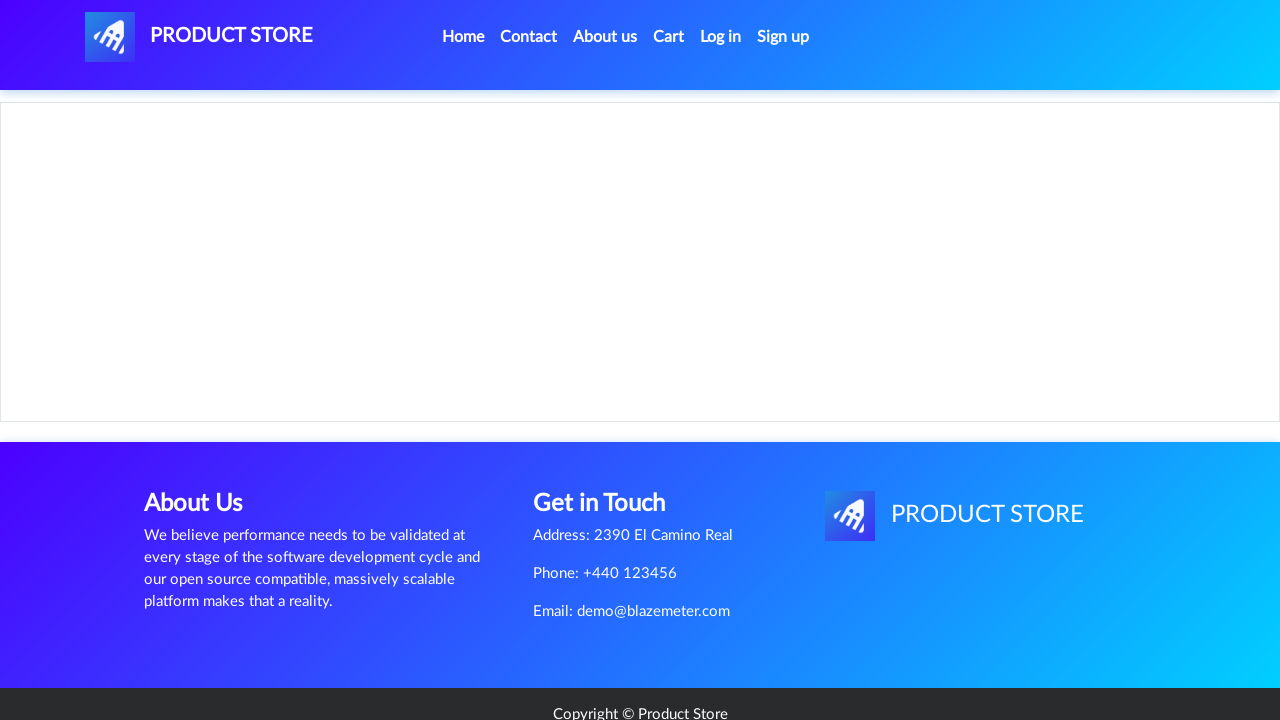

Product details page loaded
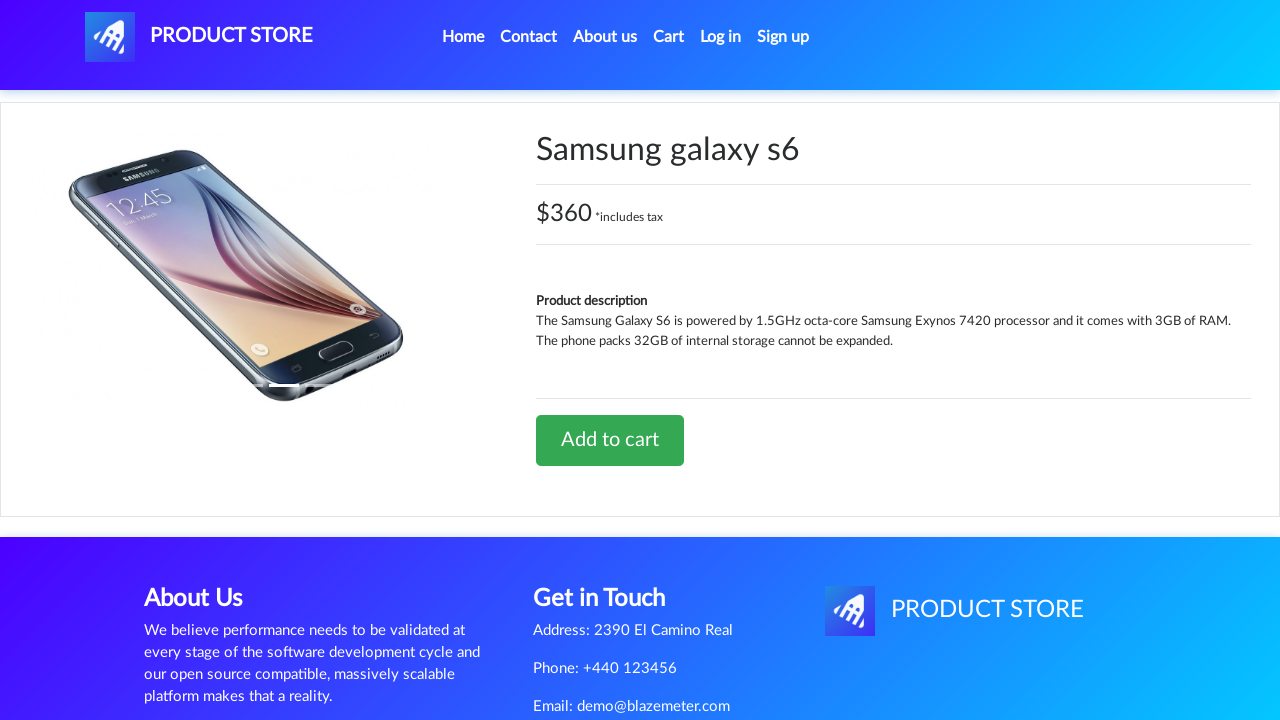

Clicked 'Add to cart' button at (610, 440) on .btn-success
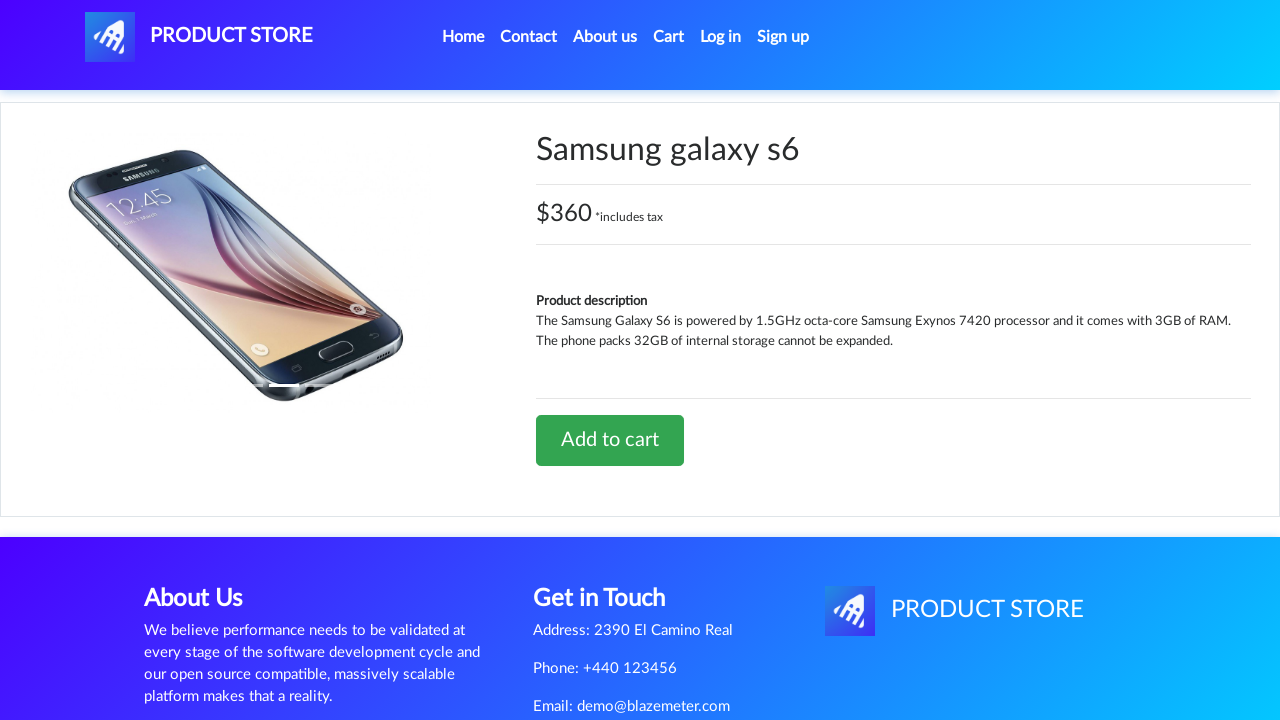

Waited for alert dialog to appear
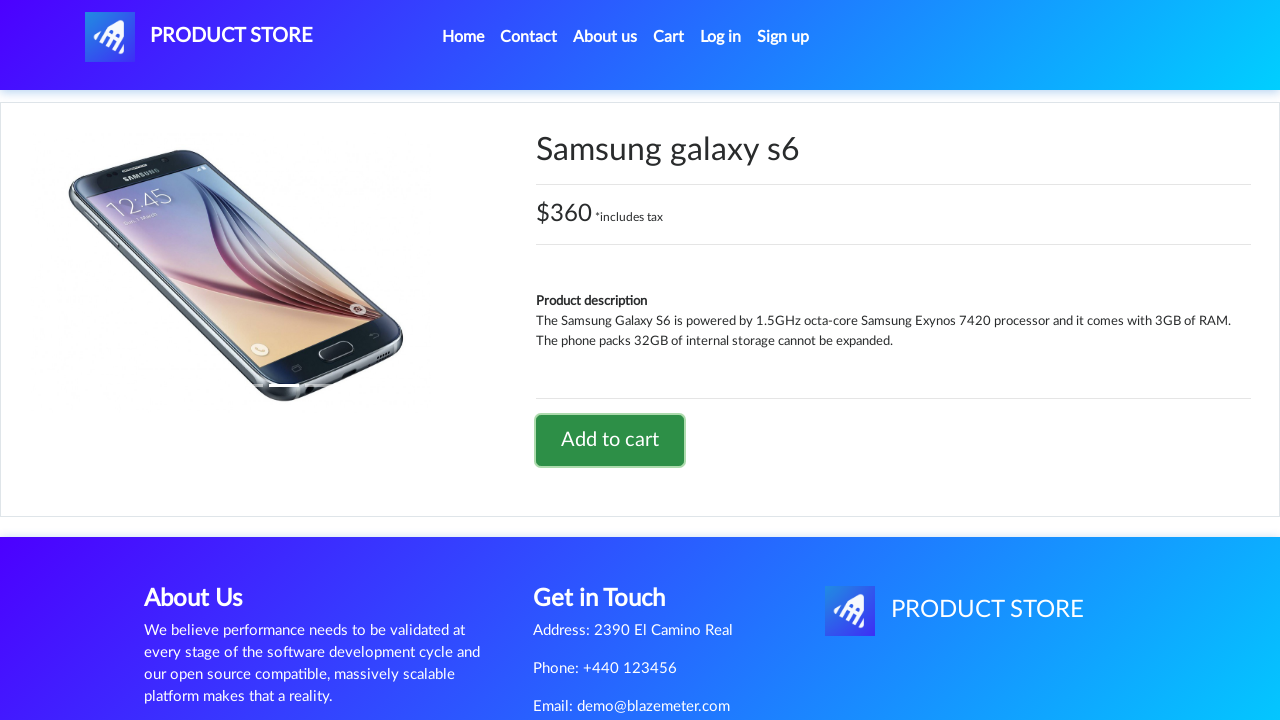

Accepted alert dialog confirming product added to cart
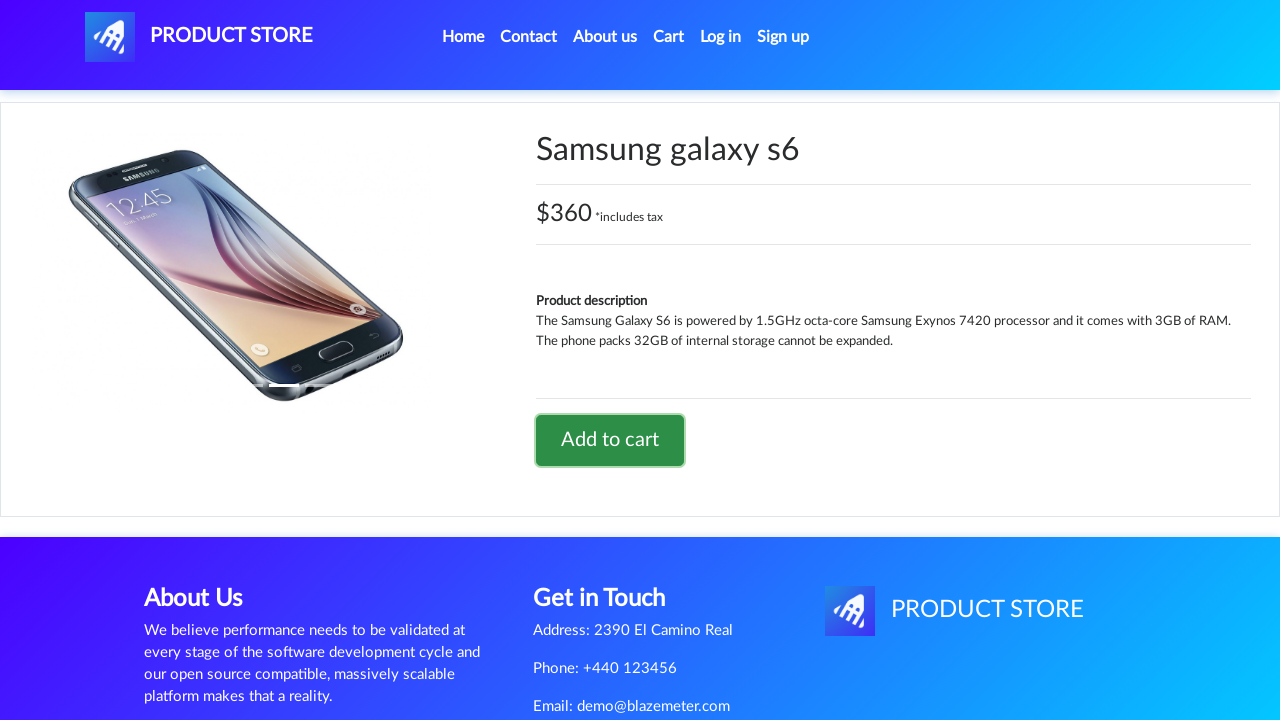

Navigated to shopping cart at (669, 37) on a#cartur
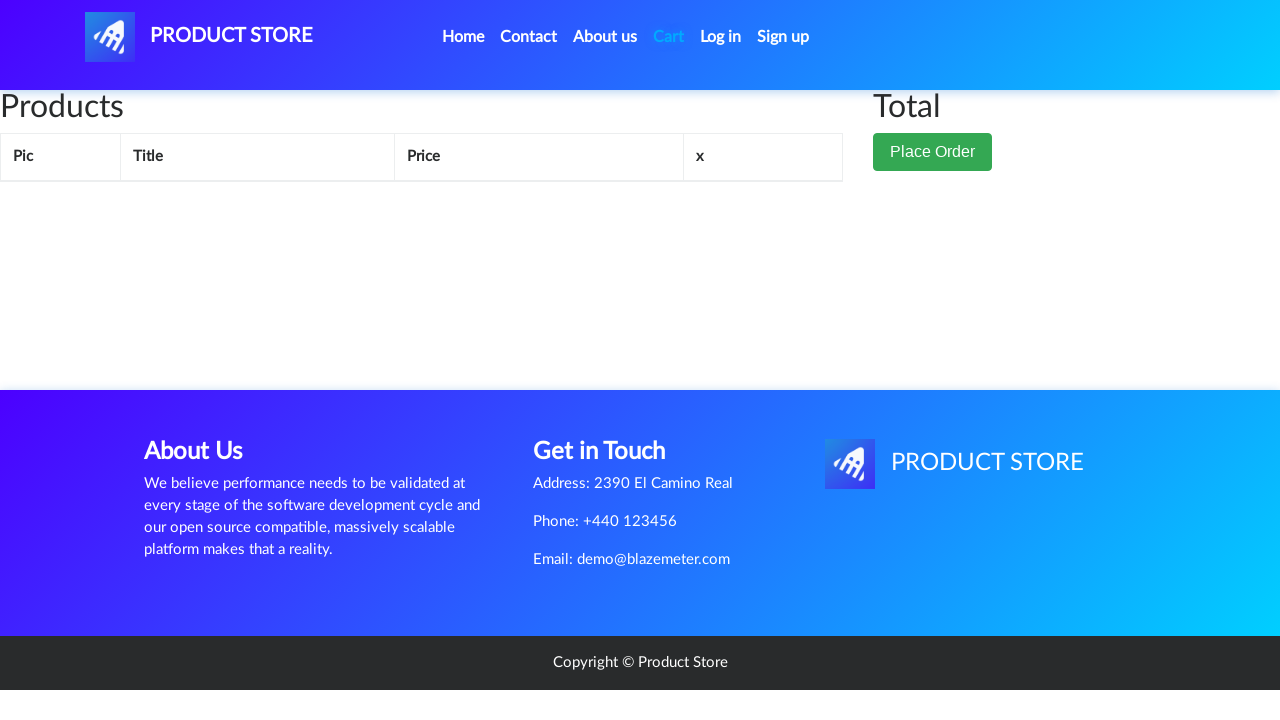

Cart page loaded with product
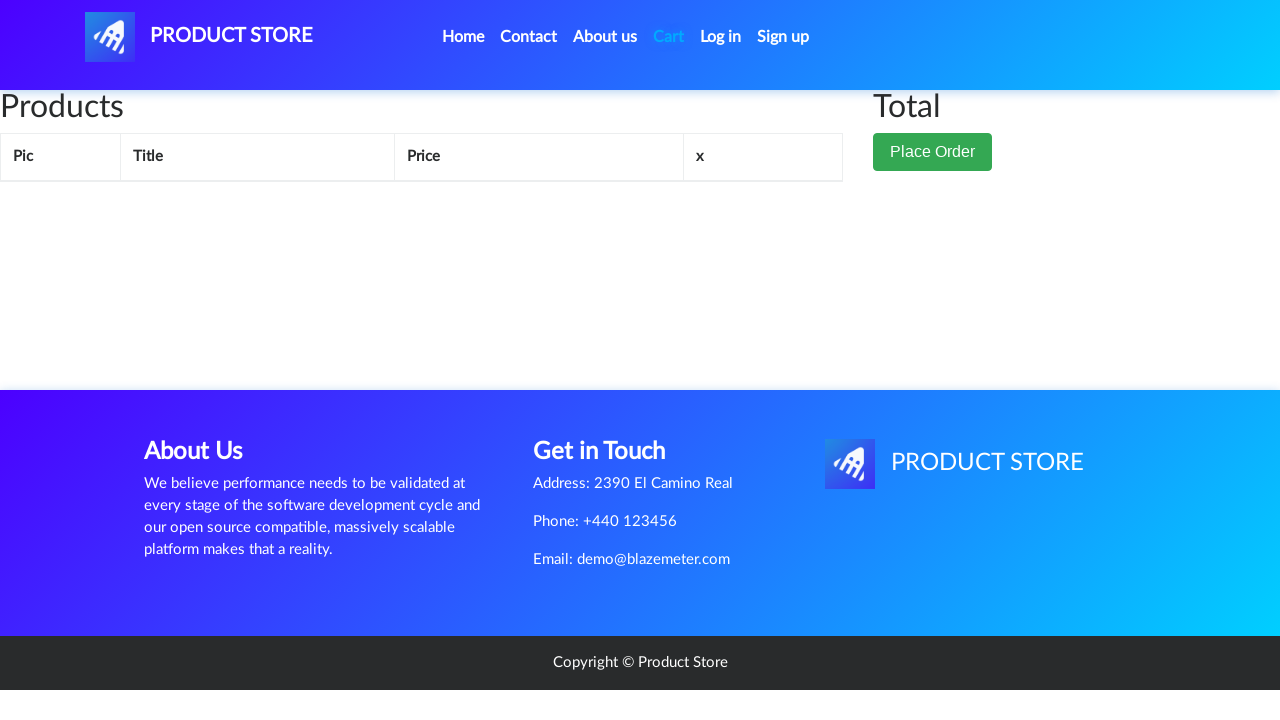

Clicked 'Place order' button to open checkout modal at (933, 152) on button[data-target='#orderModal']
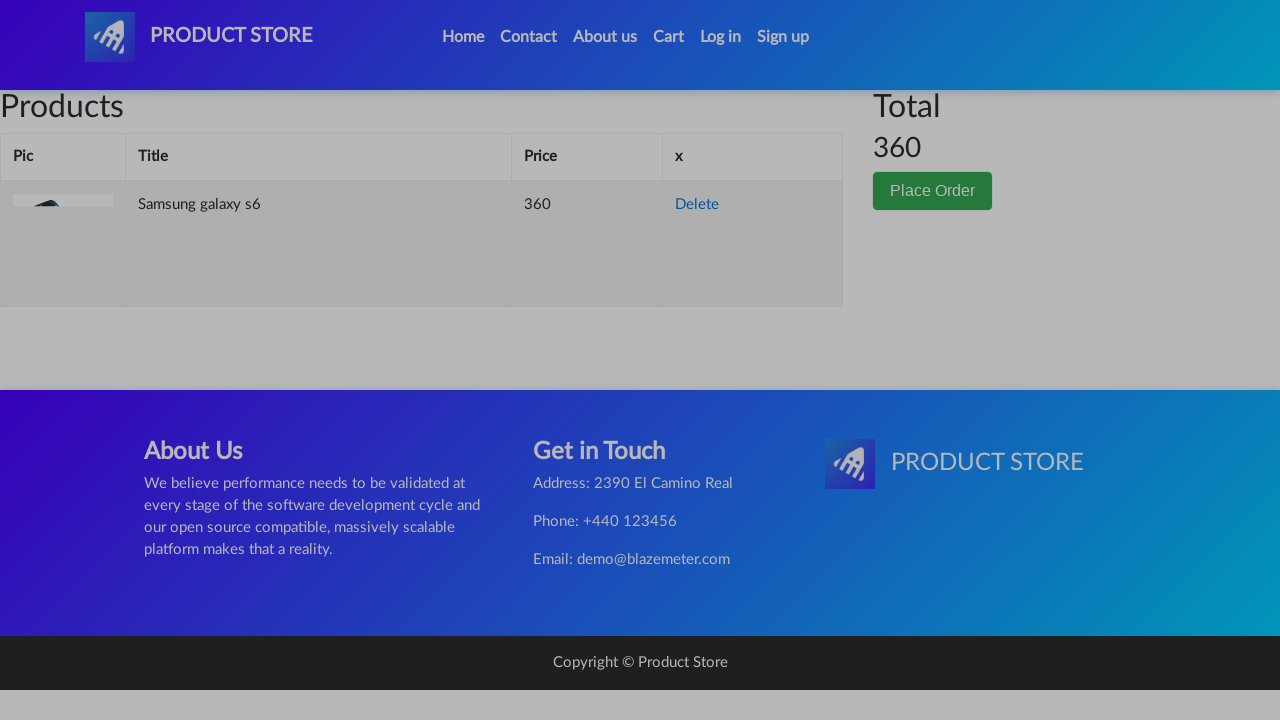

Checkout modal opened and ready for input
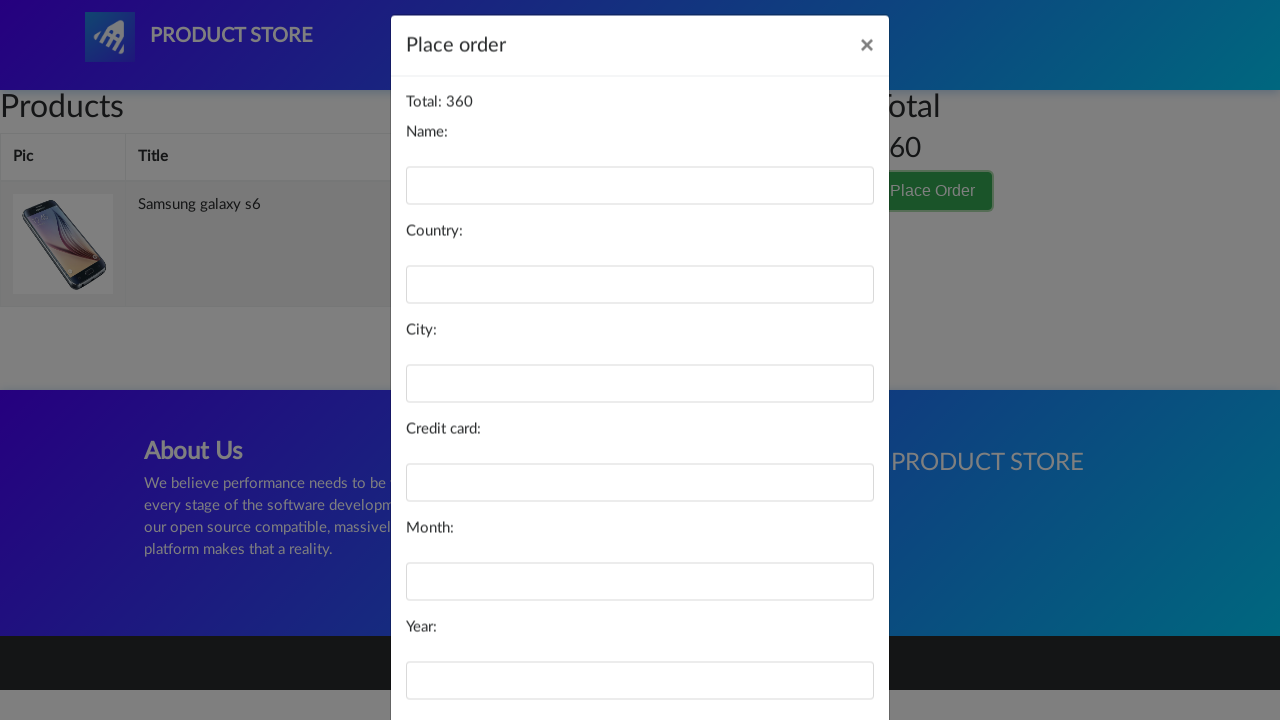

Filled customer name field with 'John Doe' on #name
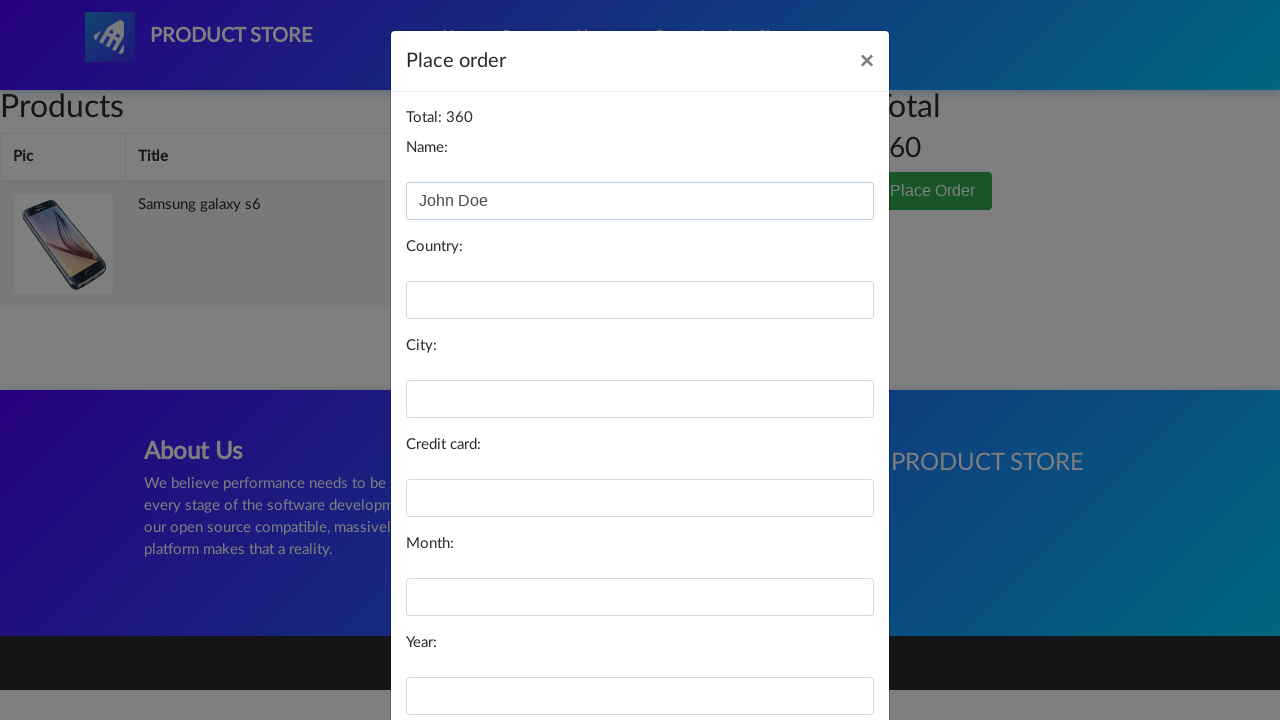

Filled country field with 'USA' on #country
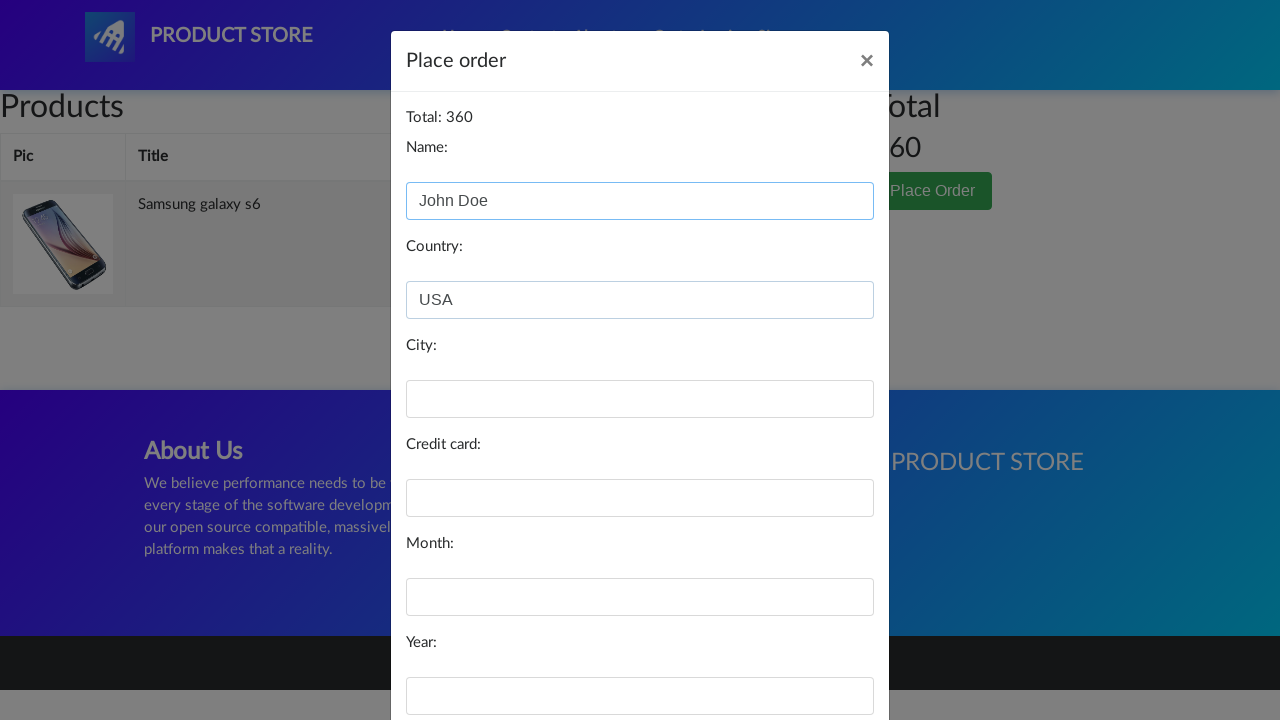

Filled city field with 'New York' on #city
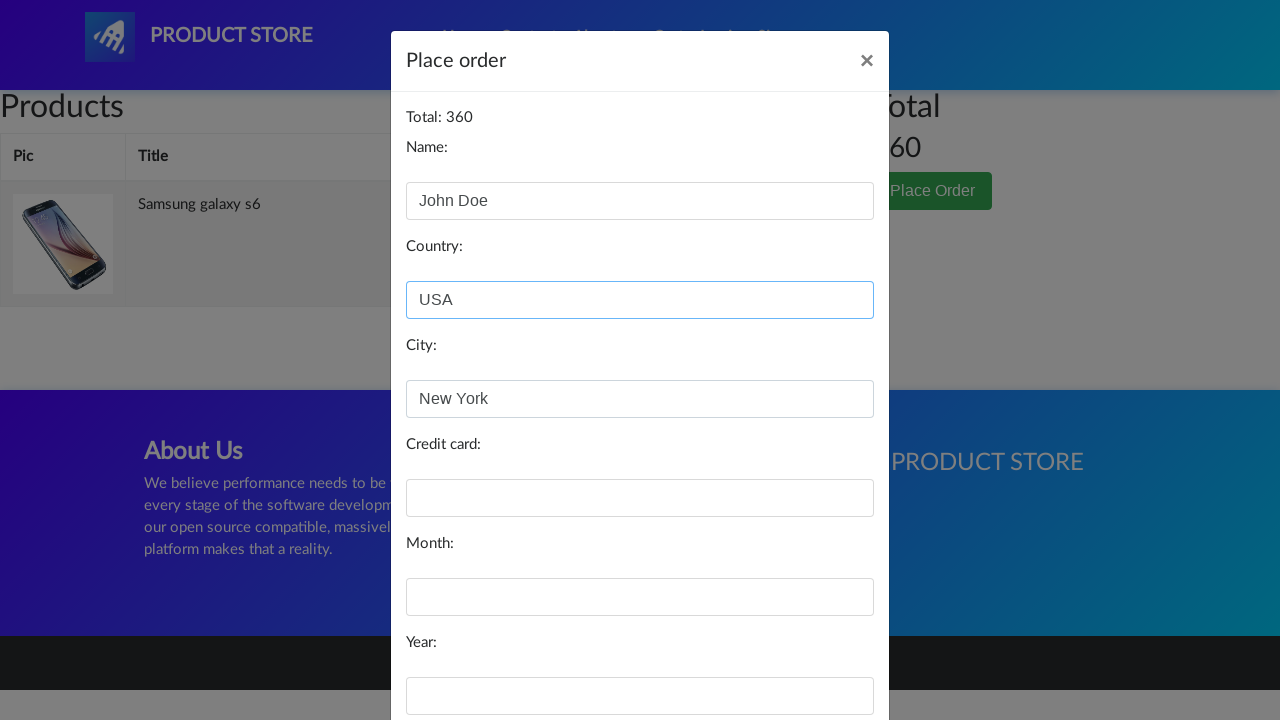

Filled credit card number field on #card
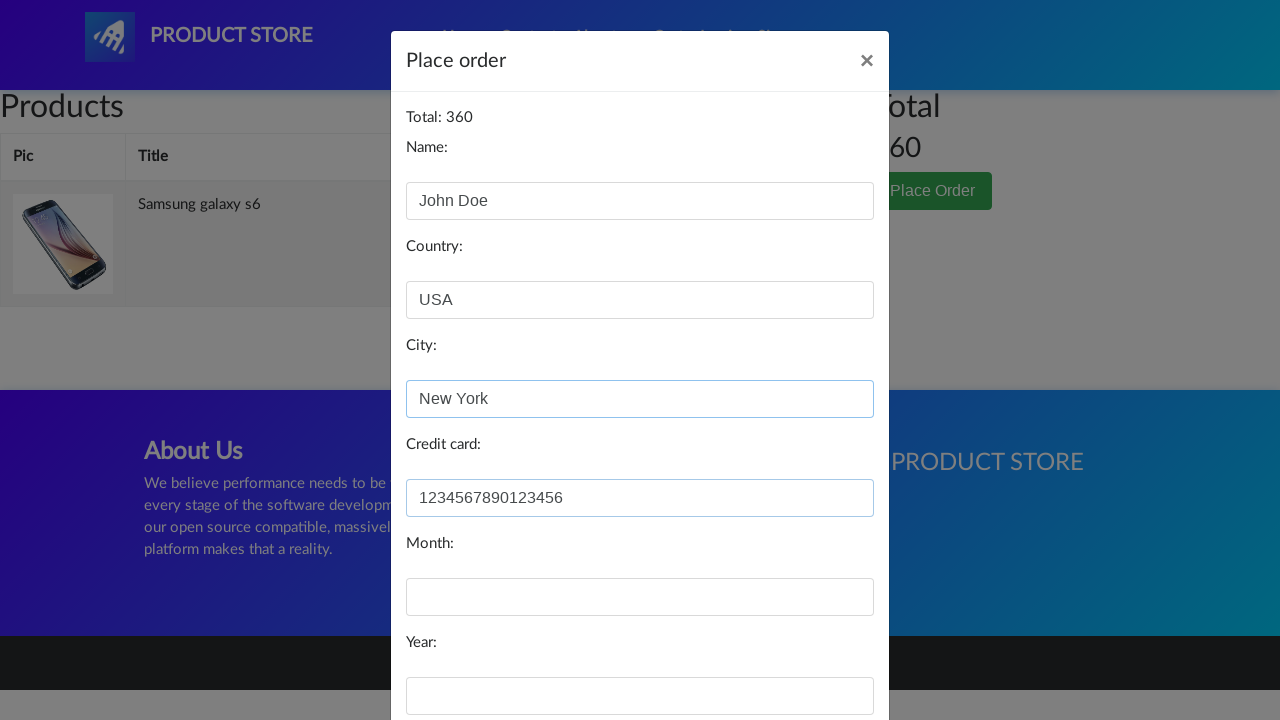

Filled expiration month field with '12' on #month
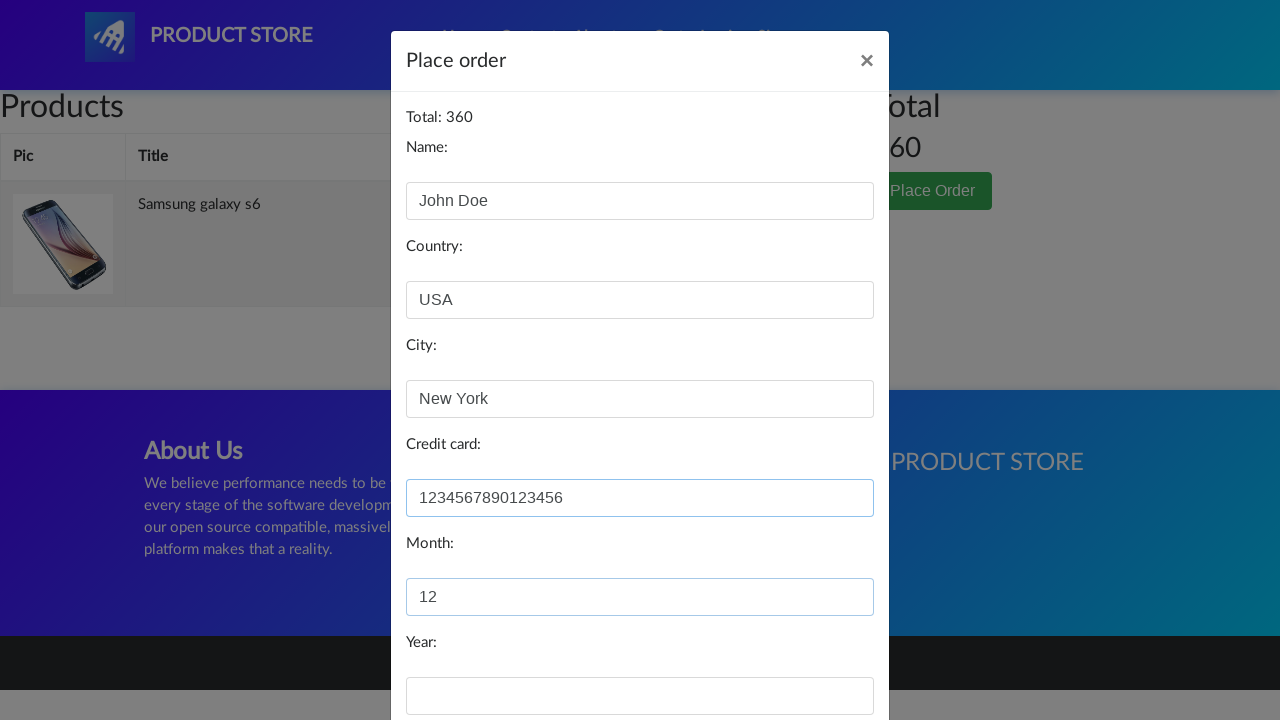

Filled expiration year field with '2025' on #year
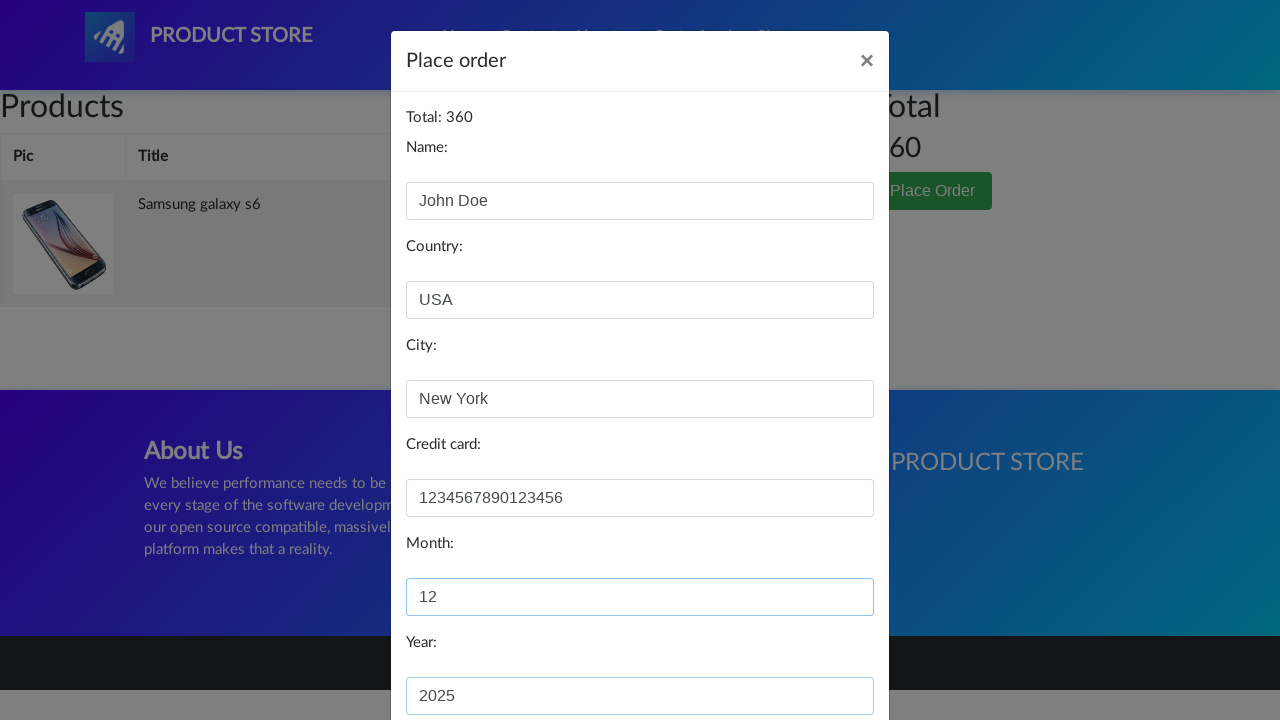

Clicked purchase confirmation button to complete the order at (823, 655) on button[onclick='purchaseOrder()']
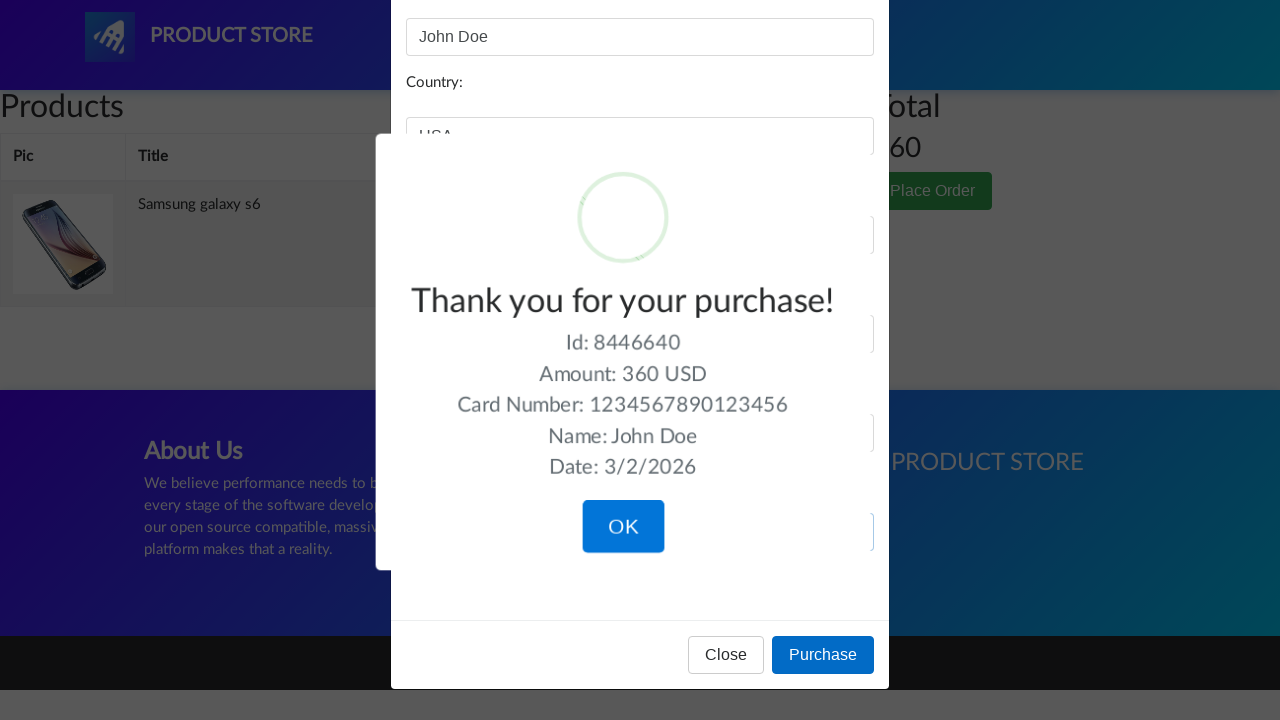

Purchase confirmation message appeared - order completed successfully
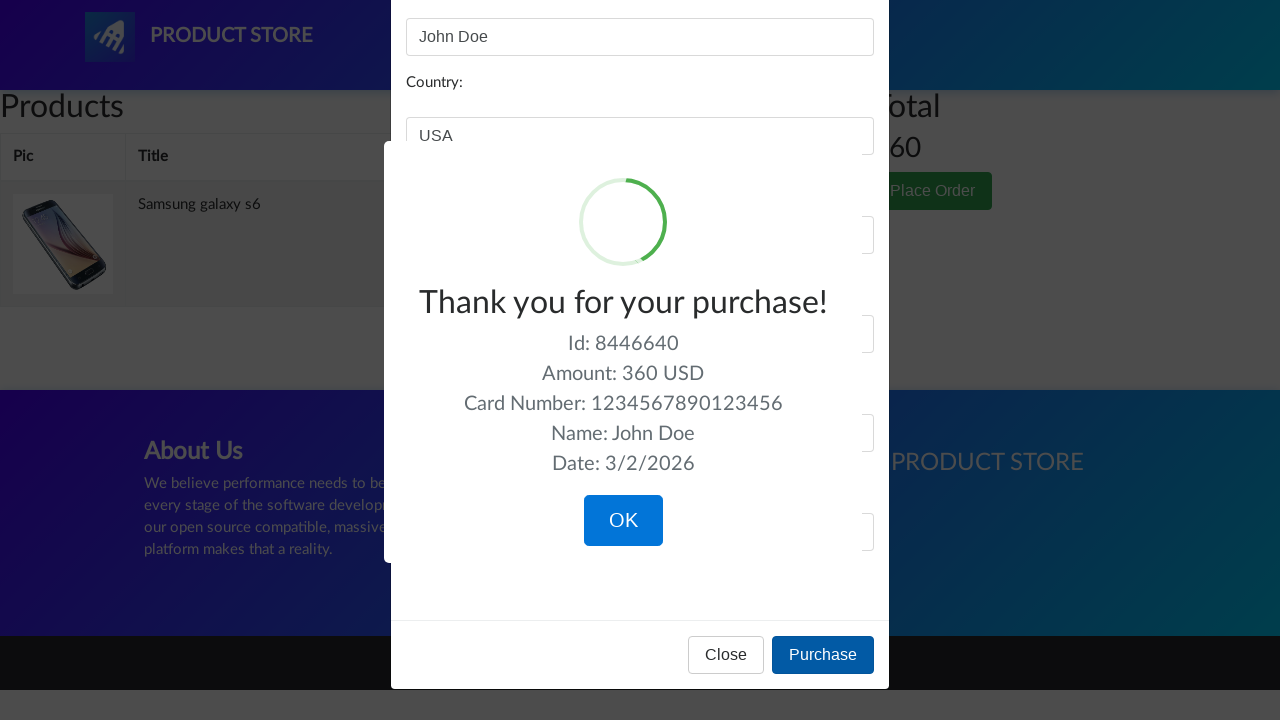

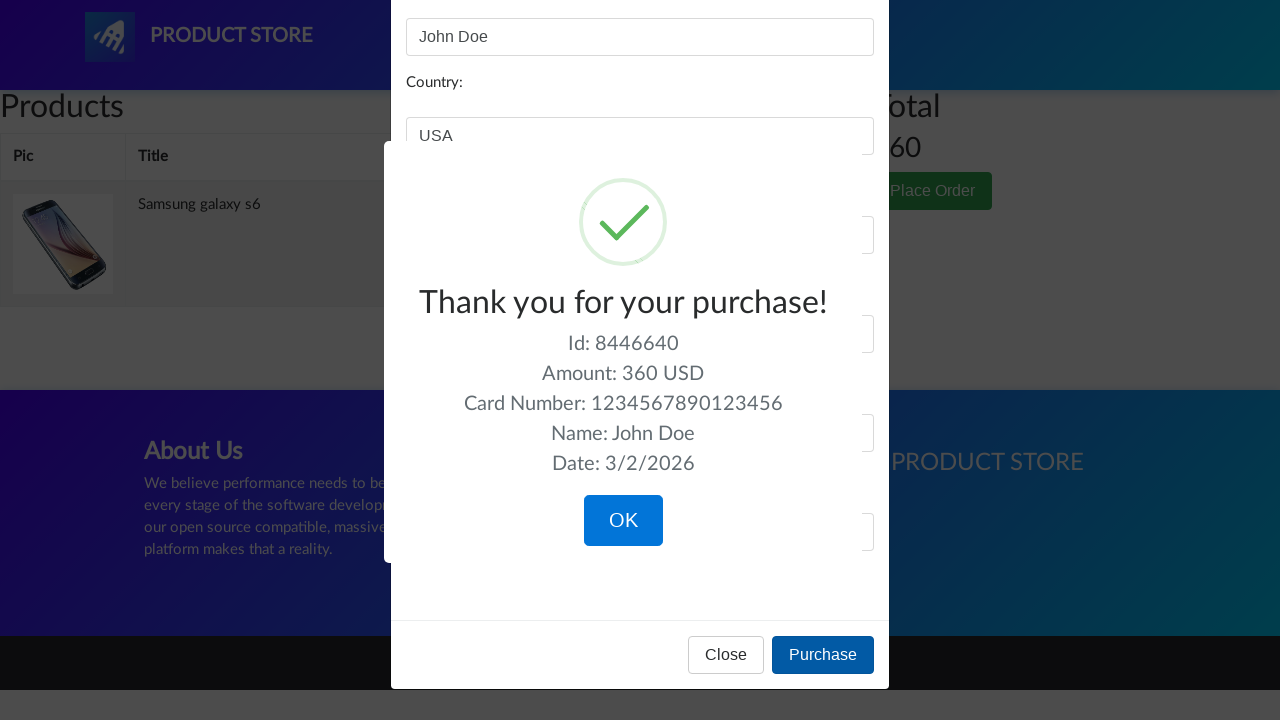